Adds specific vegetables (Cucumber, Brocolli, Beetroot) to cart by finding them in the product list and clicking their add to cart buttons

Starting URL: https://rahulshettyacademy.com/seleniumPractise/#/

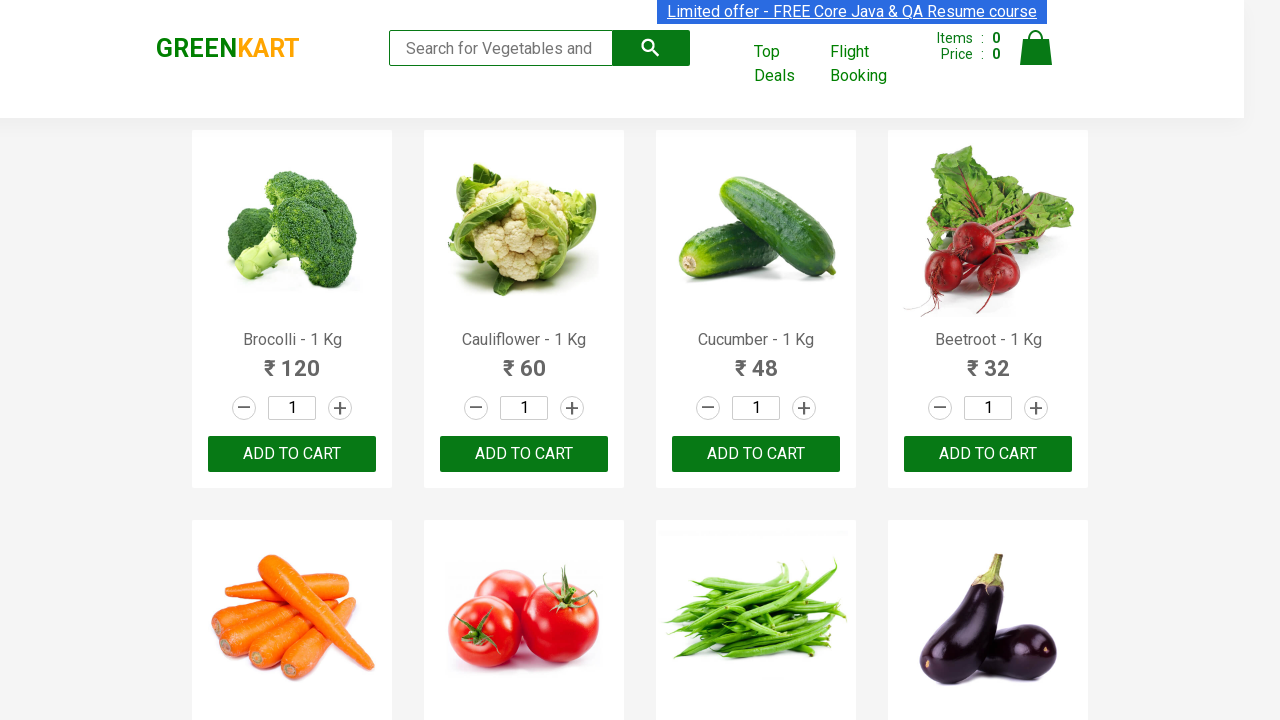

Waited for product list to load
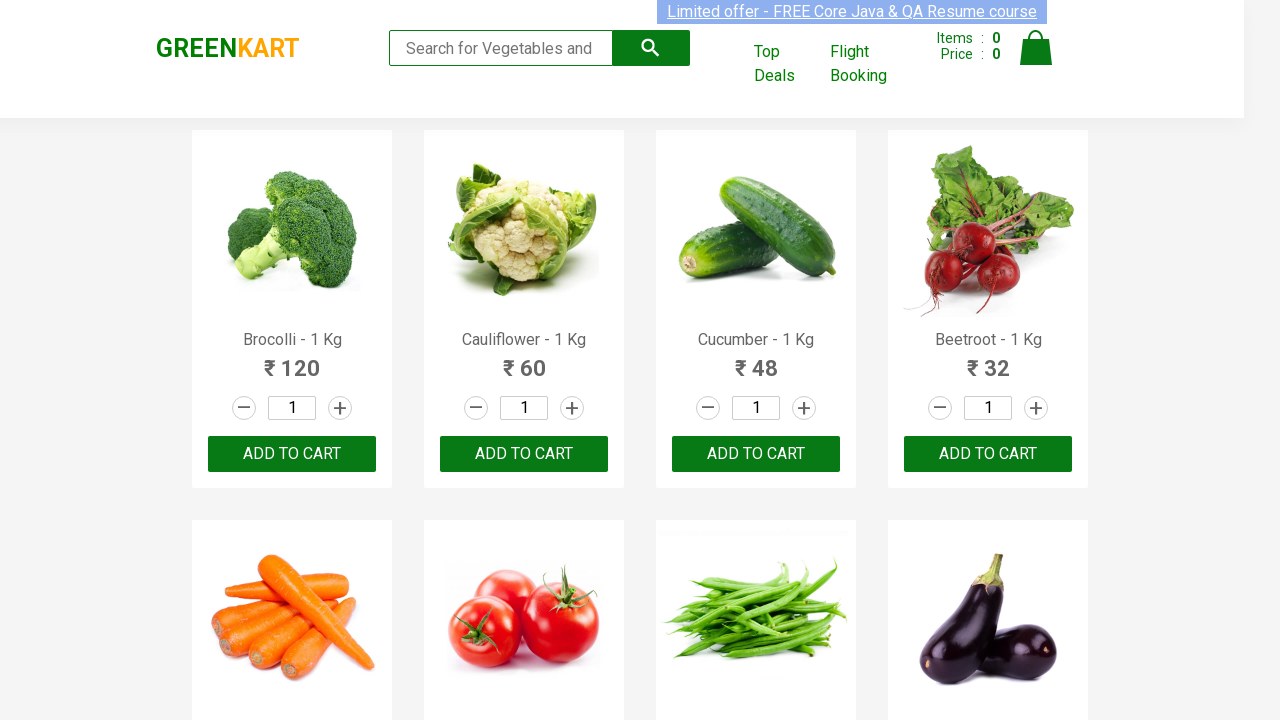

Retrieved all product name elements
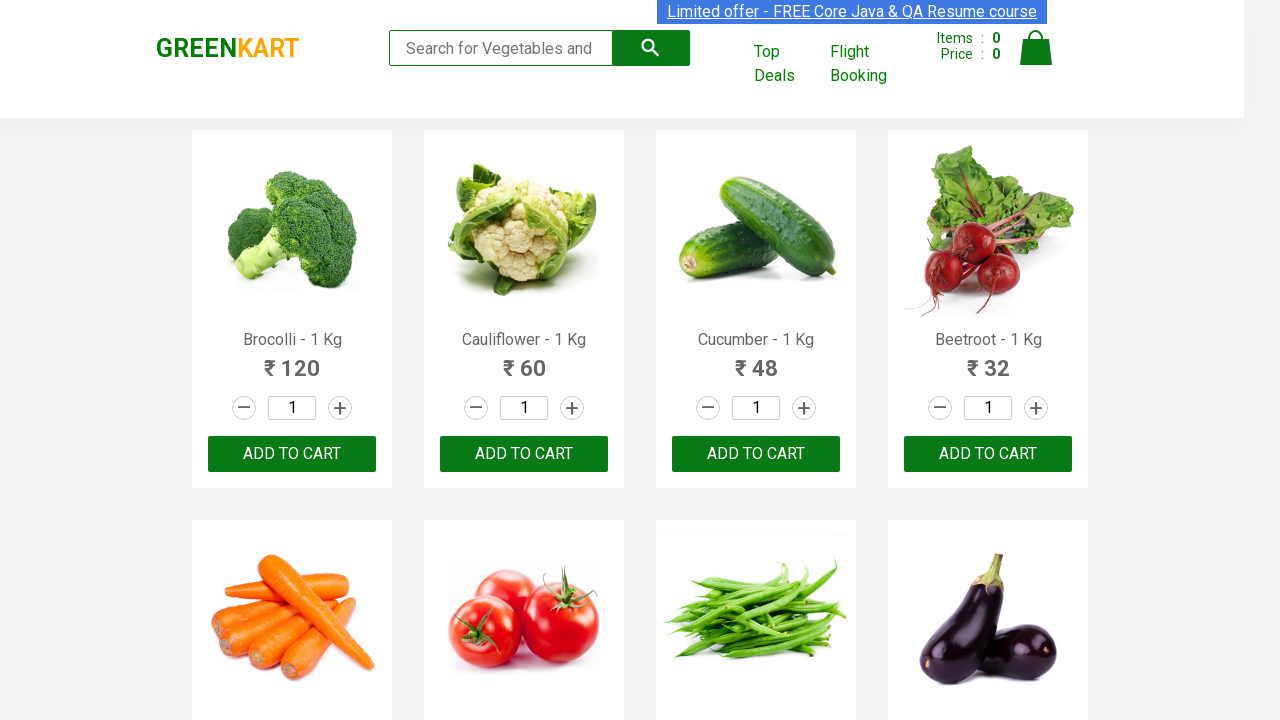

Retrieved all add to cart buttons
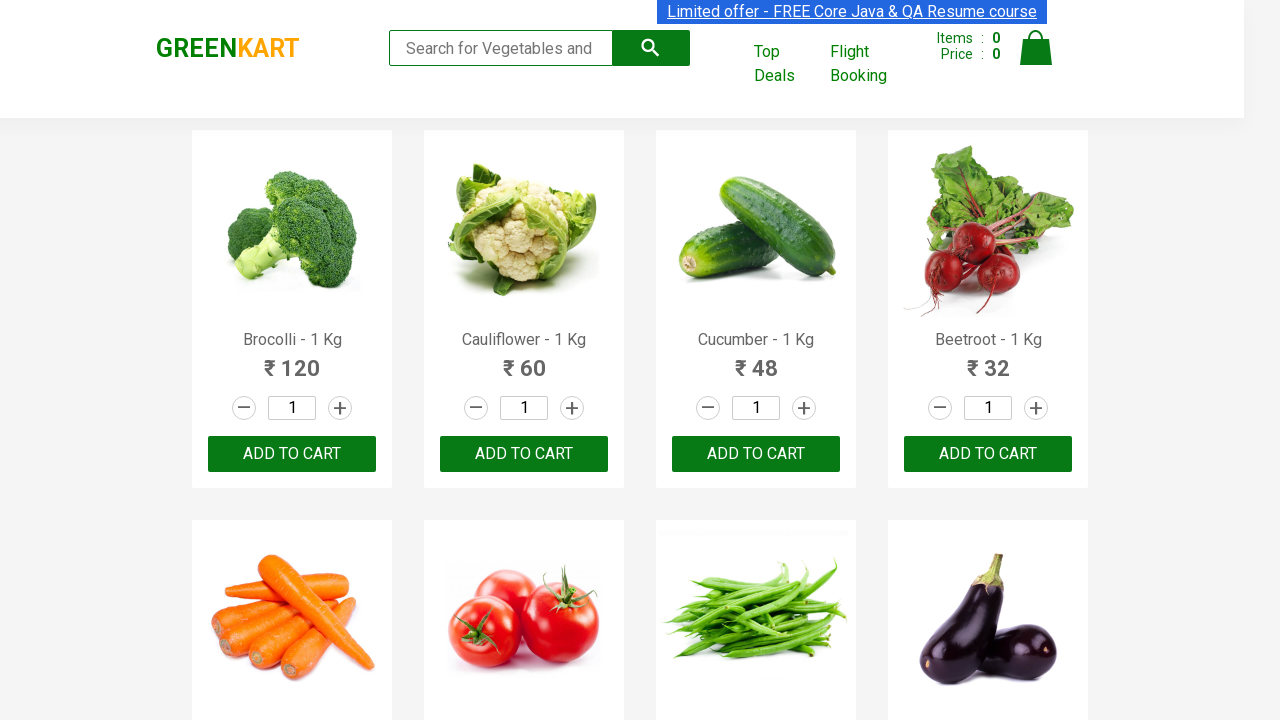

Added 'Brocolli' to cart at (292, 454) on div.product-action button >> nth=0
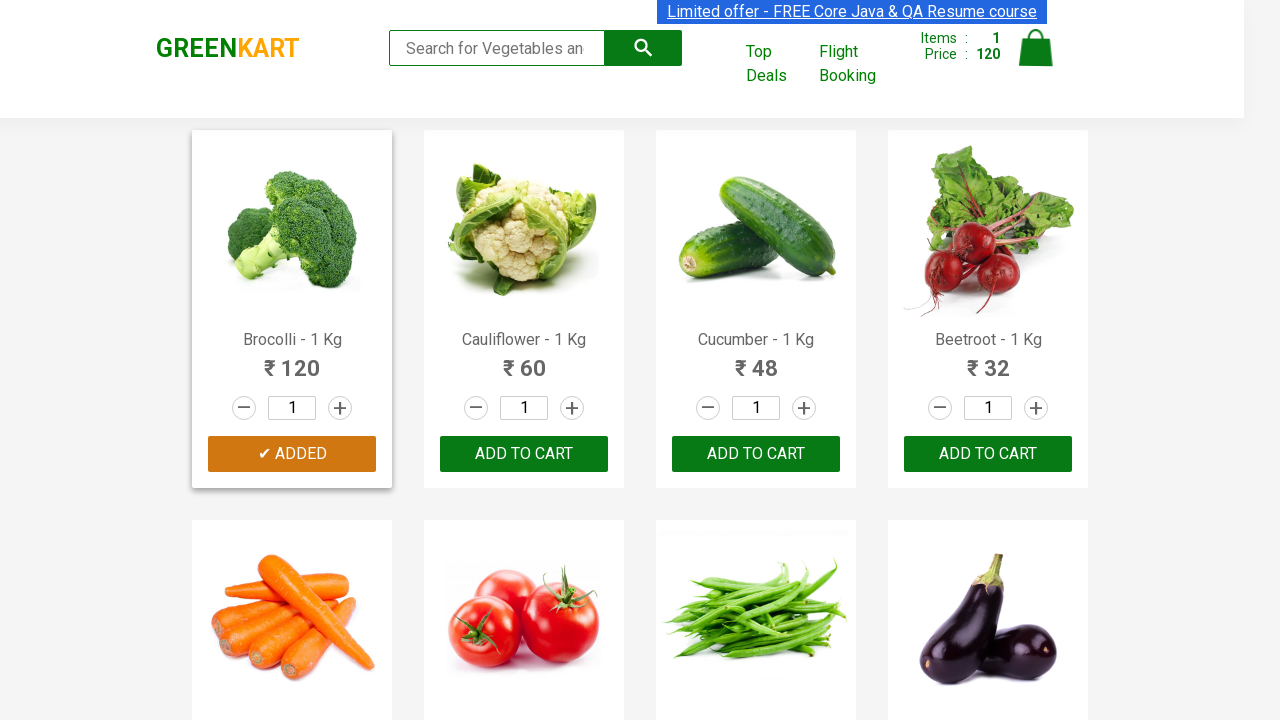

Added 'Cucumber' to cart at (756, 454) on div.product-action button >> nth=2
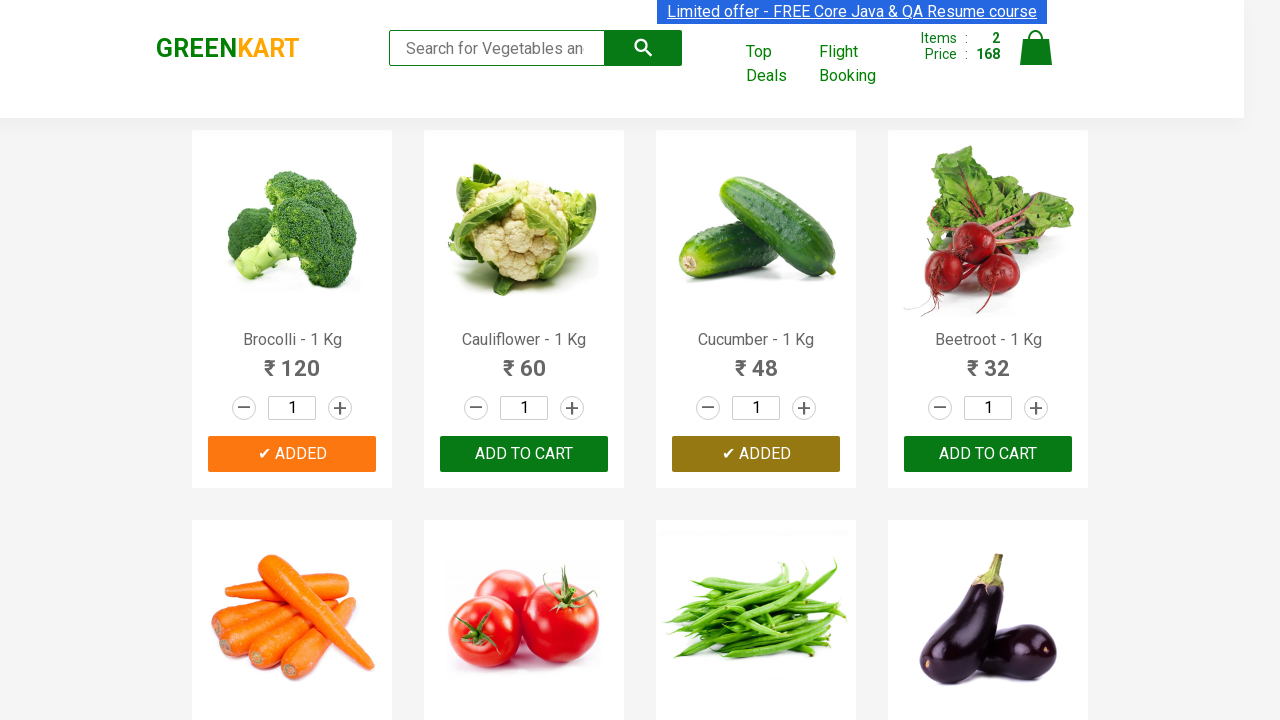

Added 'Beetroot' to cart at (988, 454) on div.product-action button >> nth=3
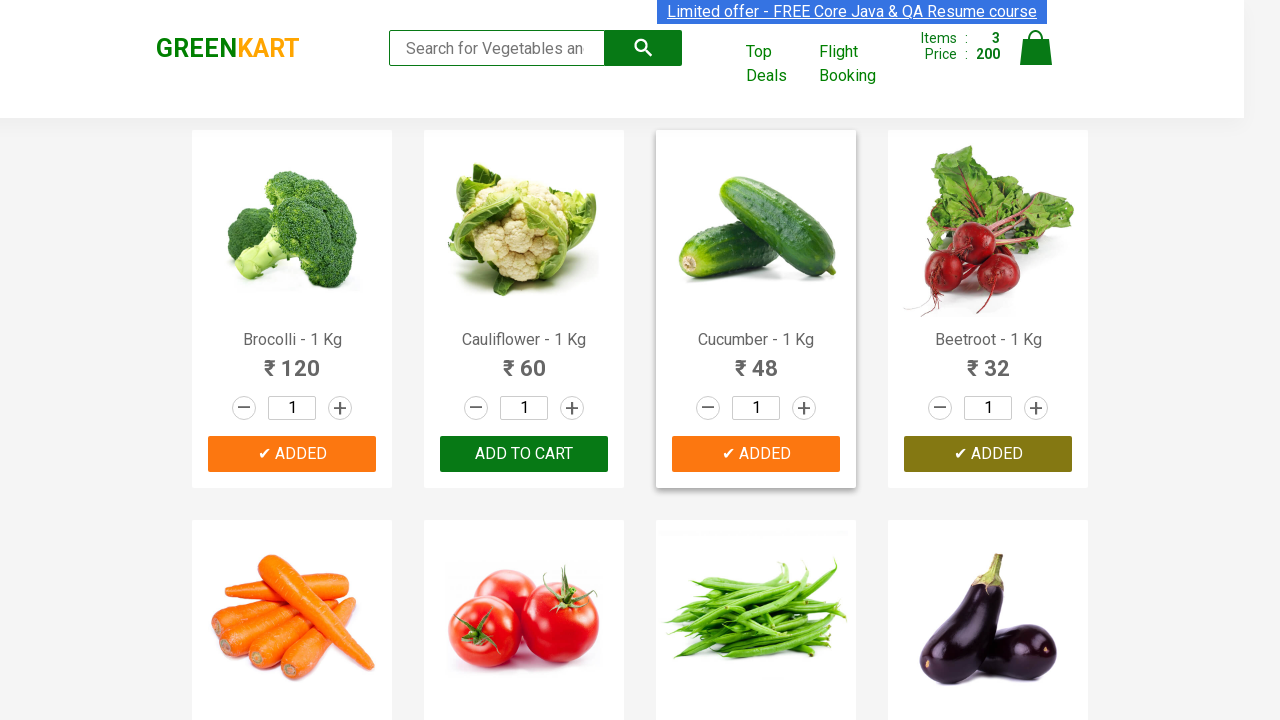

All target products added to cart
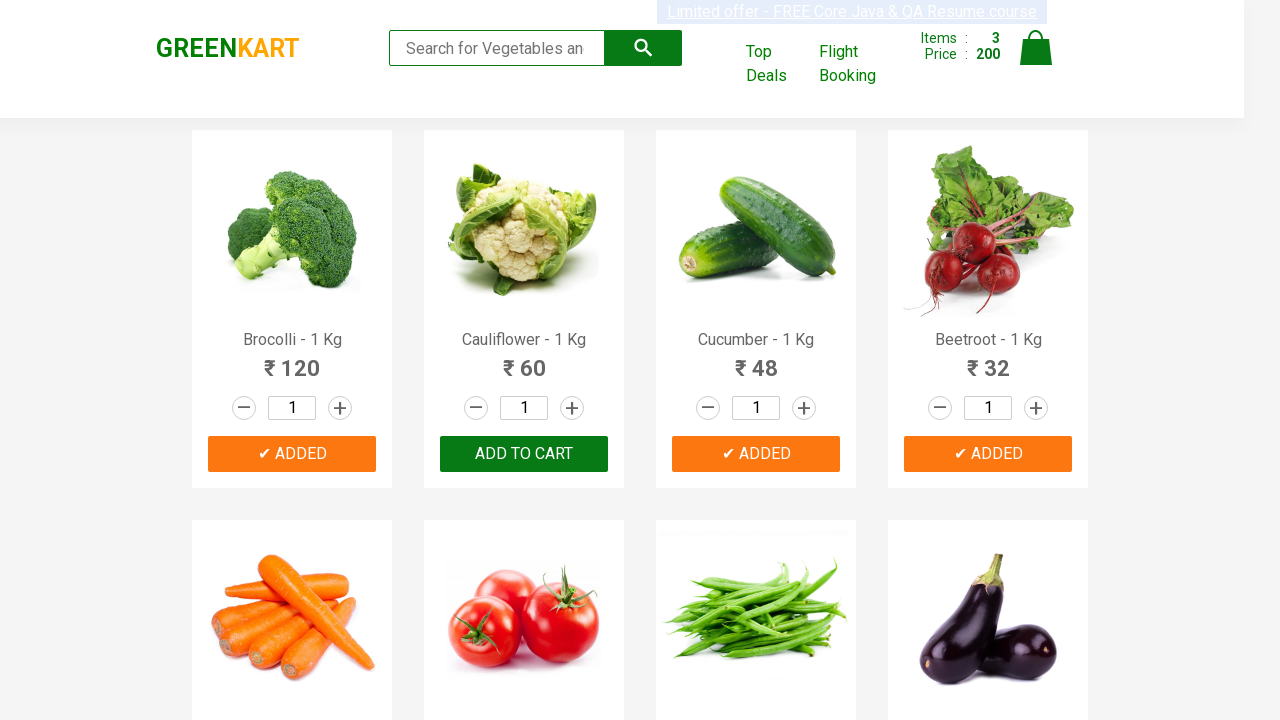

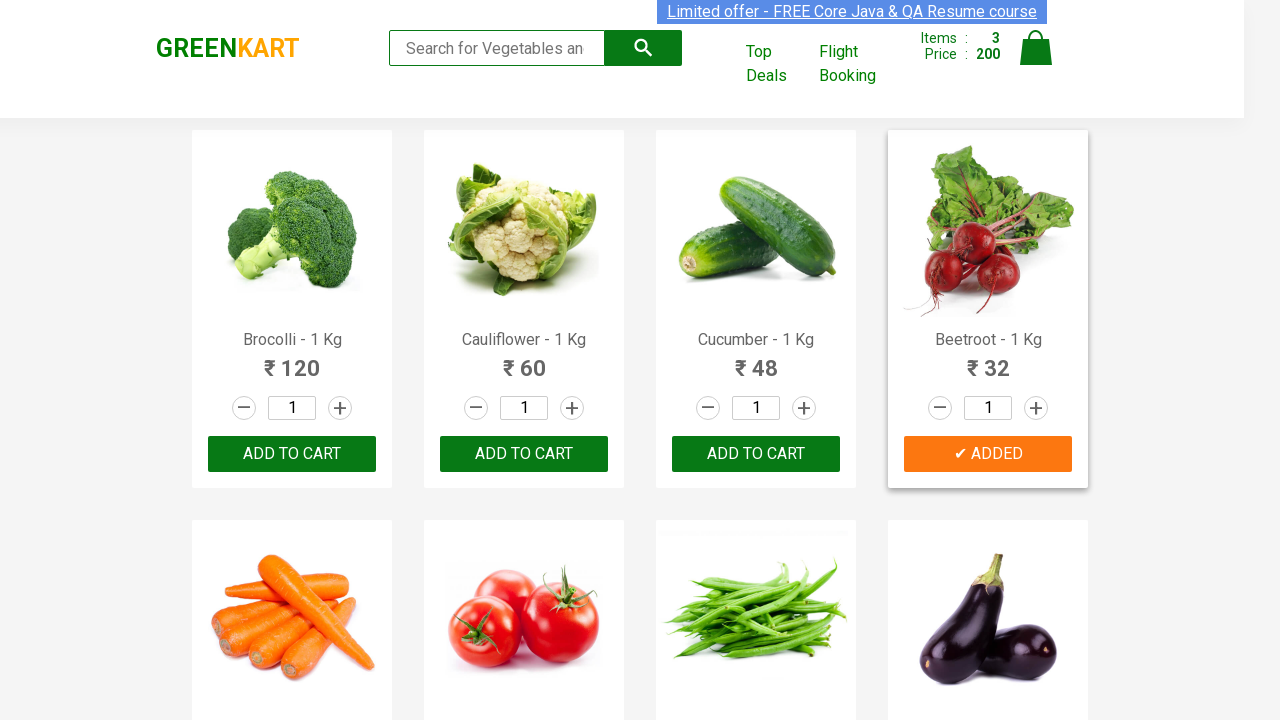